Tests the Provident Fund (PF) calculator on MoneyControl by filling in age, salary, contribution percentages, retirement age, current balance, and interest rate fields, then clicking the calculate button.

Starting URL: https://www.moneycontrol.com/personal-finance/tools/provident-fund-calculator.html?classic=true

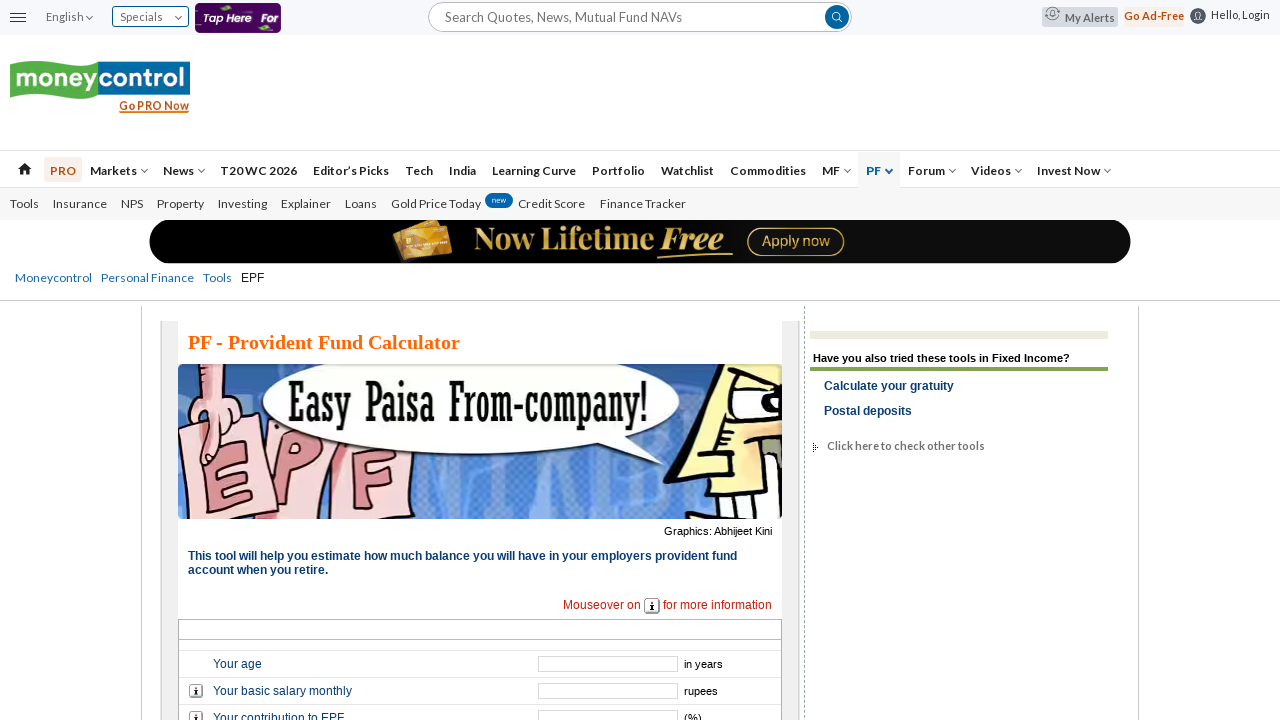

Clicked on age field at (608, 664) on #id_your_age
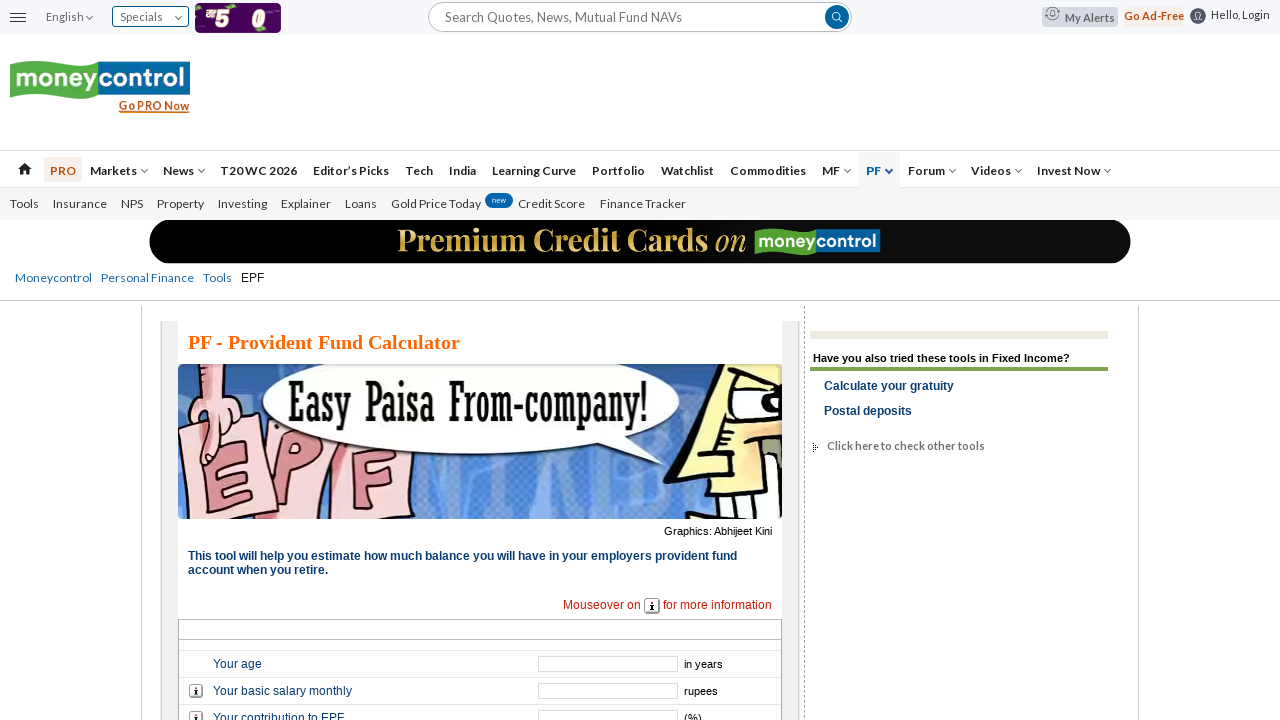

Filled age field with '25' on #id_your_age
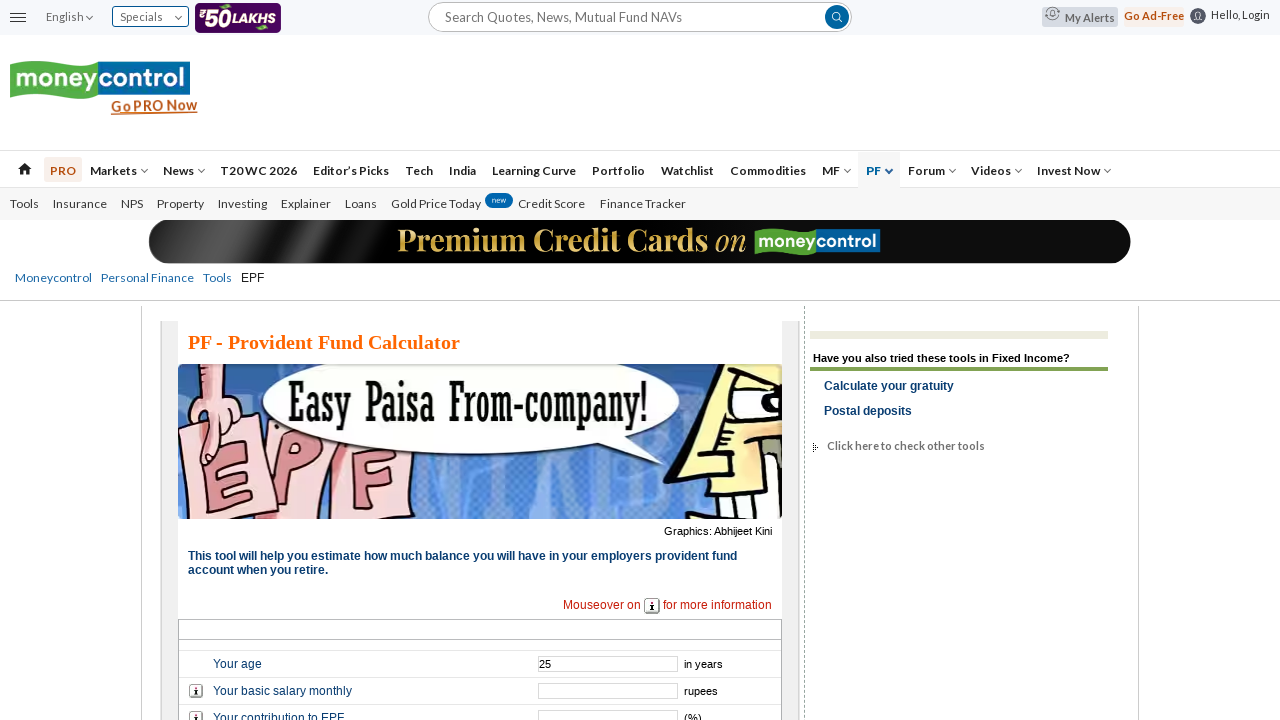

Clicked on basic salary field at (608, 691) on input[name='basic_salary_monthly']
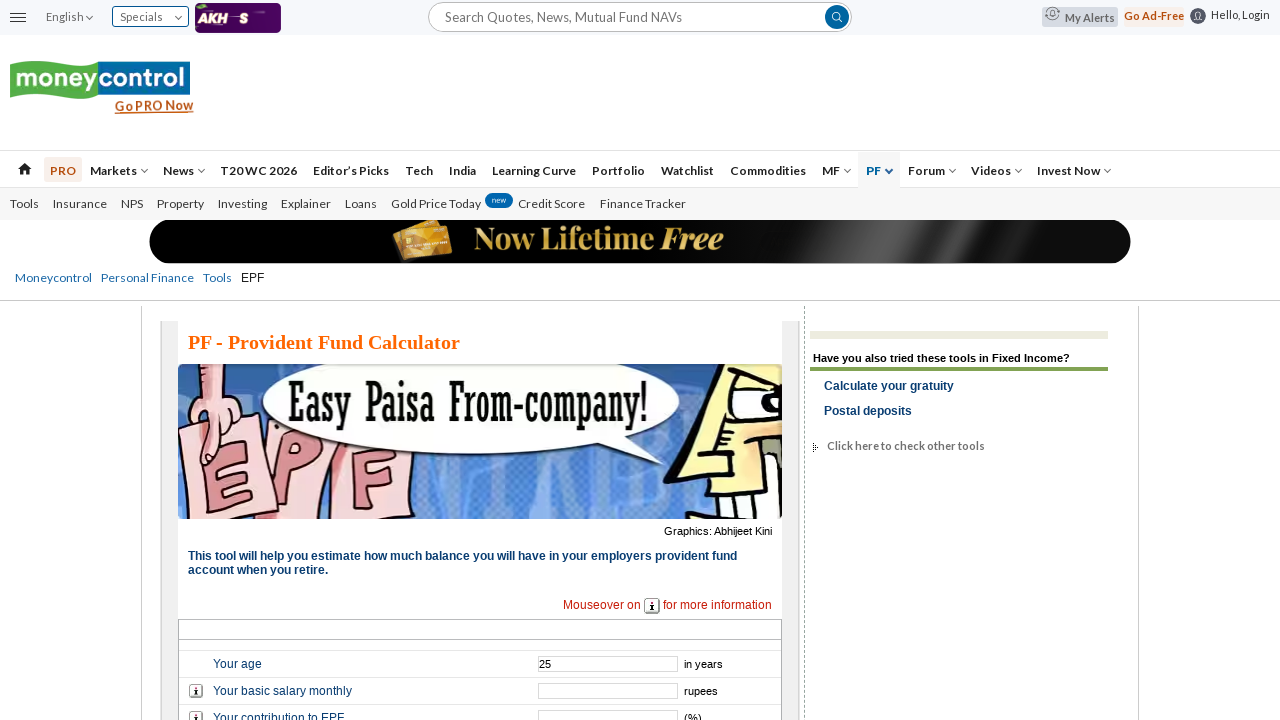

Filled basic salary field with '60000' on input[name='basic_salary_monthly']
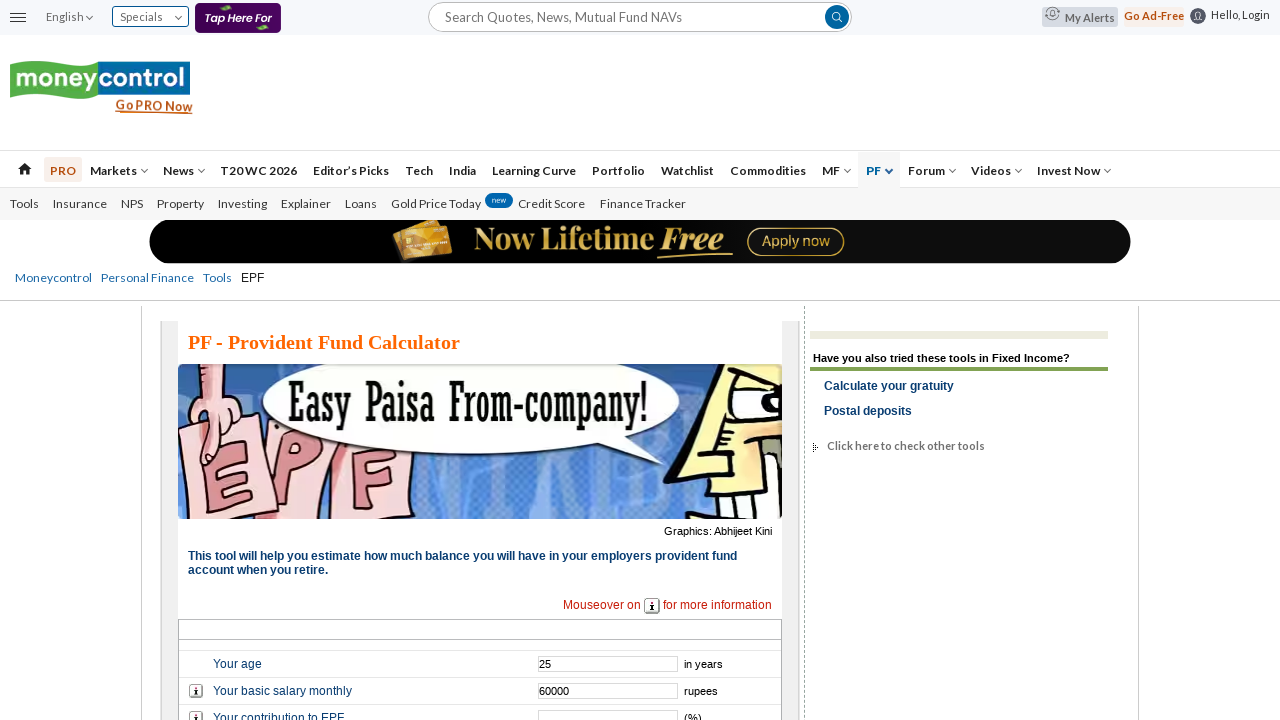

Clicked on employee EPF contribution field at (608, 712) on input[name='your_contribution']
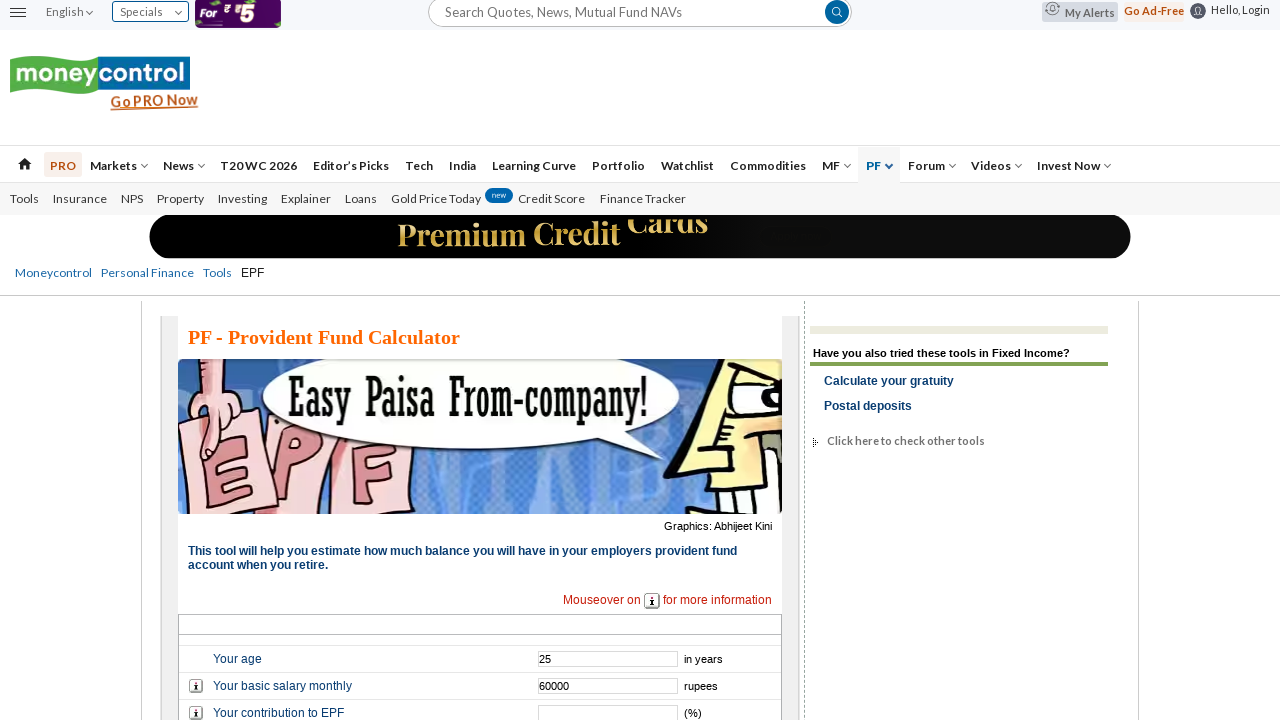

Filled employee EPF contribution field with '10%' on input[name='your_contribution']
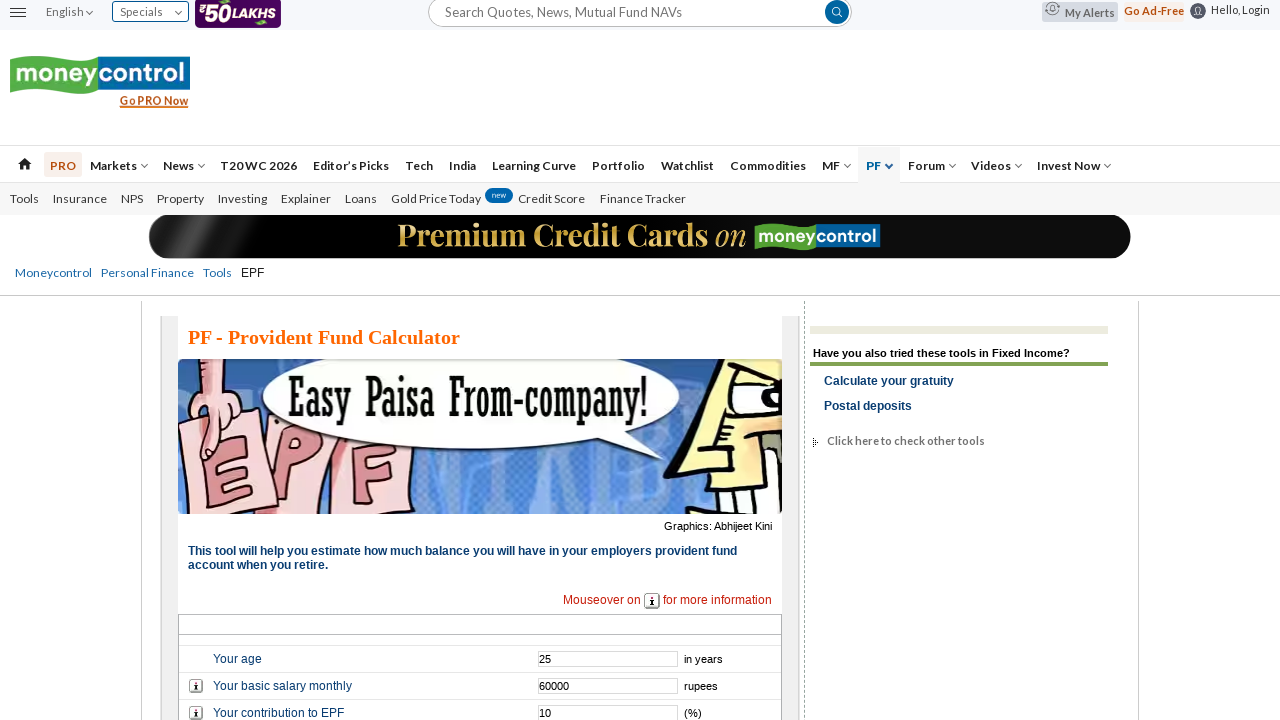

Clicked on employer EPF contribution field at (608, 361) on input[name='employers_contribuion']
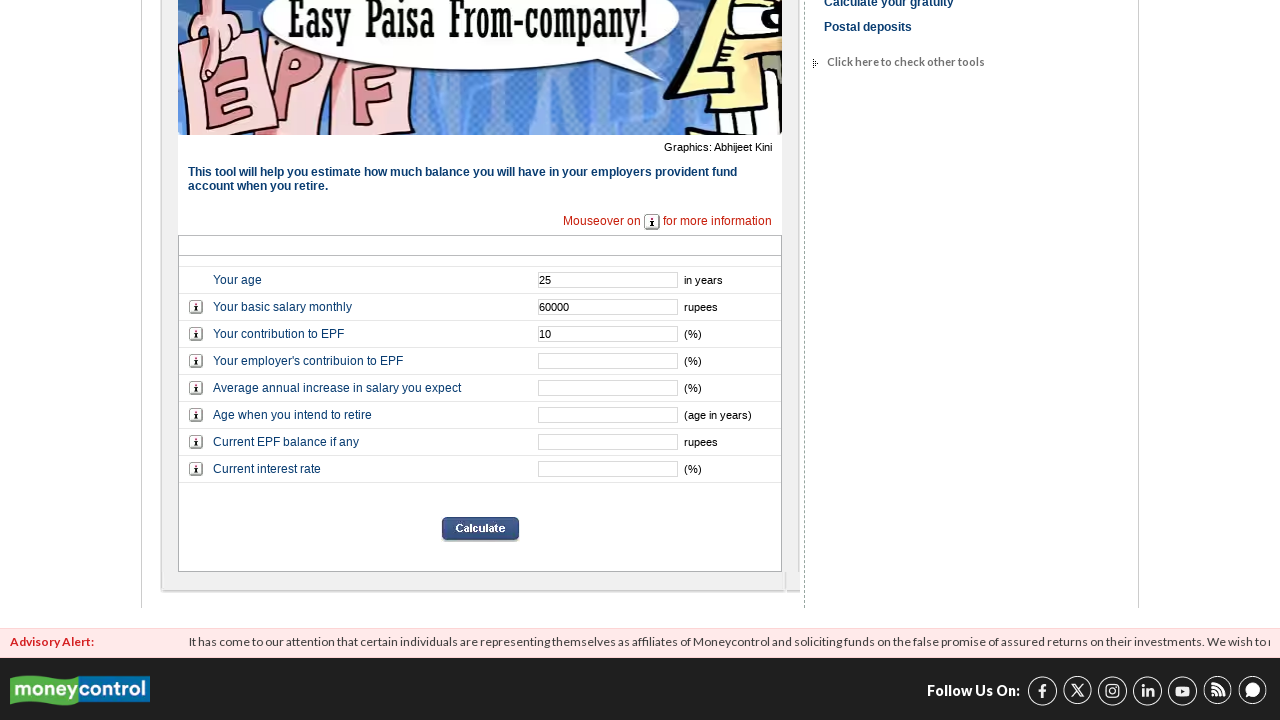

Filled employer EPF contribution field with '25%' on input[name='employers_contribuion']
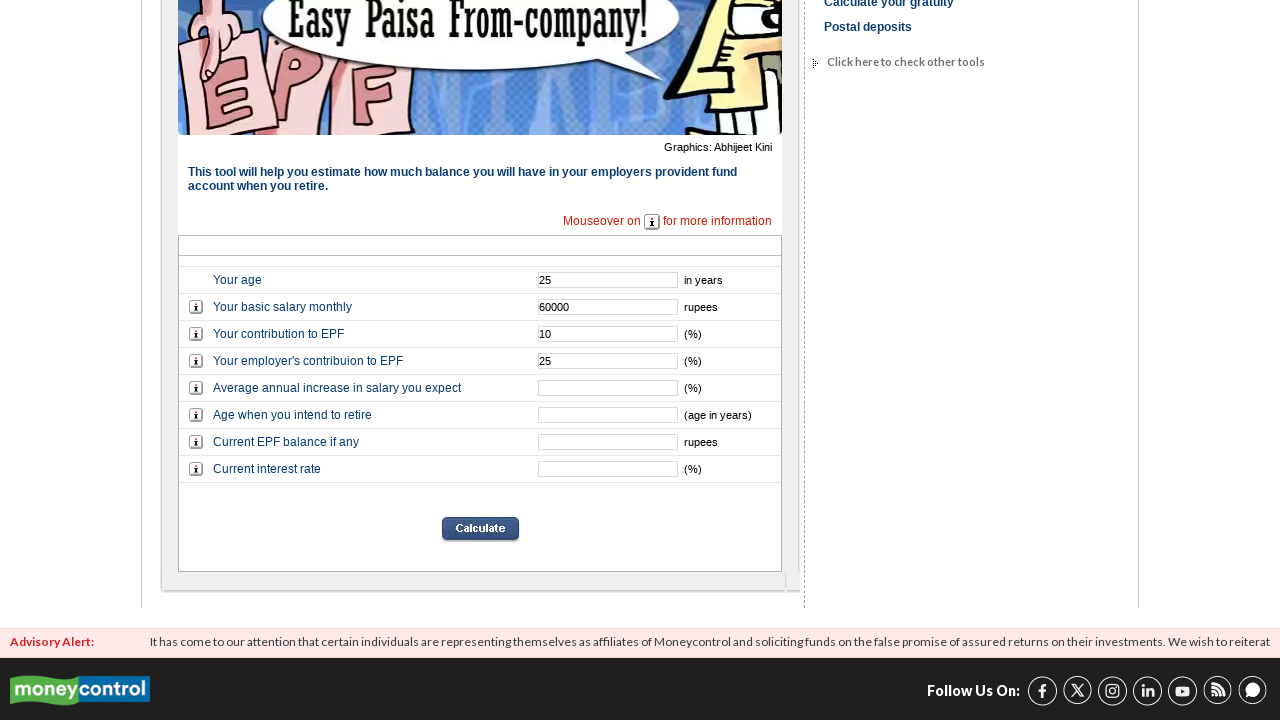

Clicked on annual salary increase field at (608, 388) on input[name='annual_increase_in_salary']
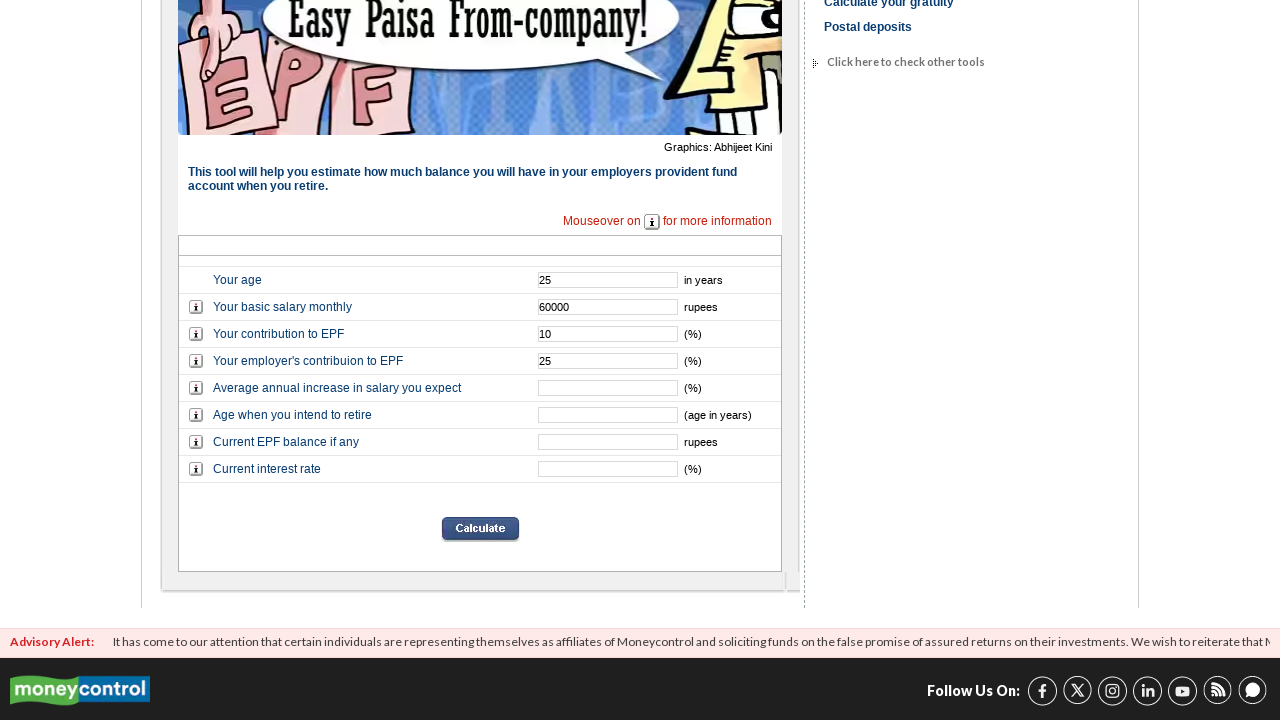

Filled annual salary increase field with '20000' on input[name='annual_increase_in_salary']
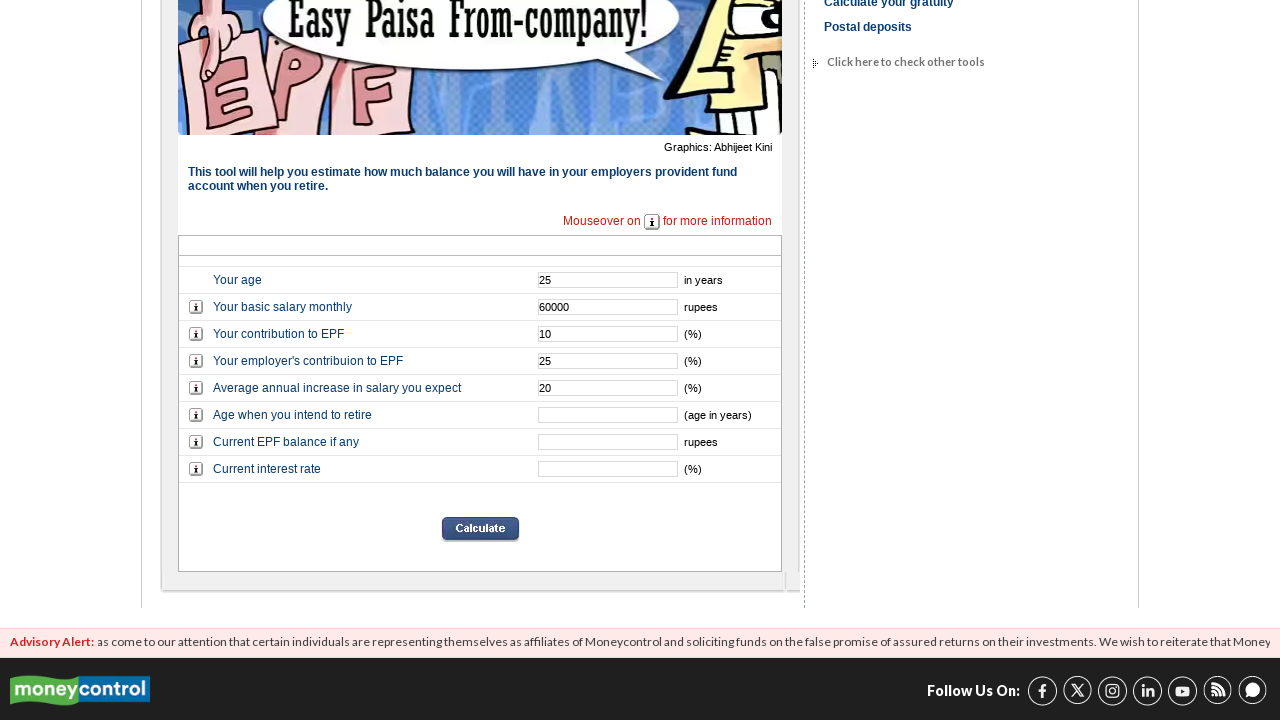

Clicked on retirement age field at (608, 415) on input[name='intend_to_retire']
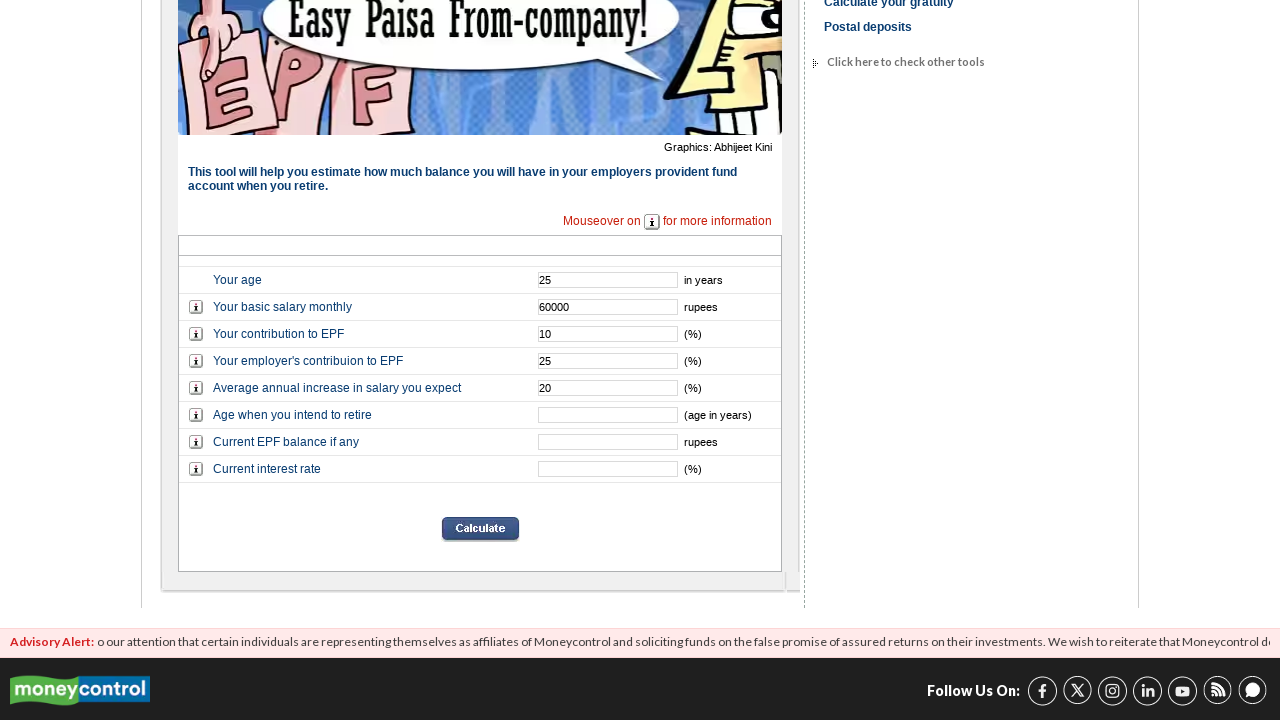

Filled retirement age field with '60' on input[name='intend_to_retire']
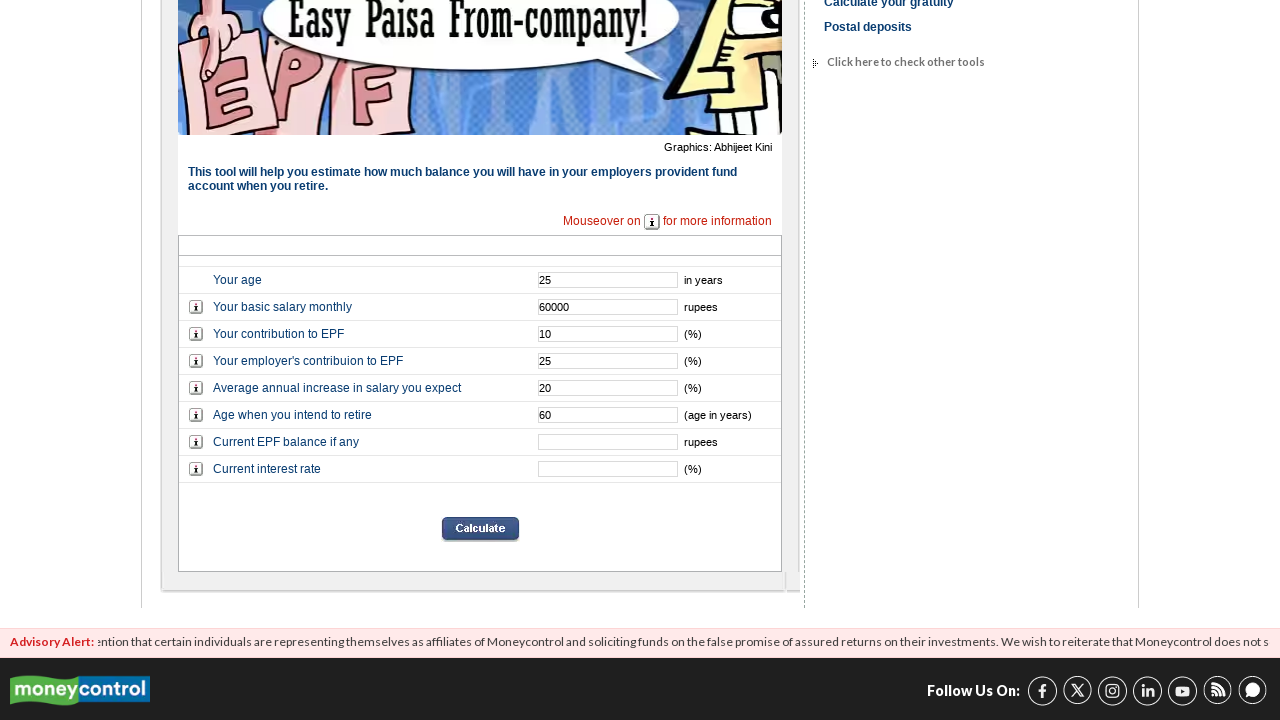

Clicked on current EPF balance field at (608, 442) on input[name='current_epf_balance']
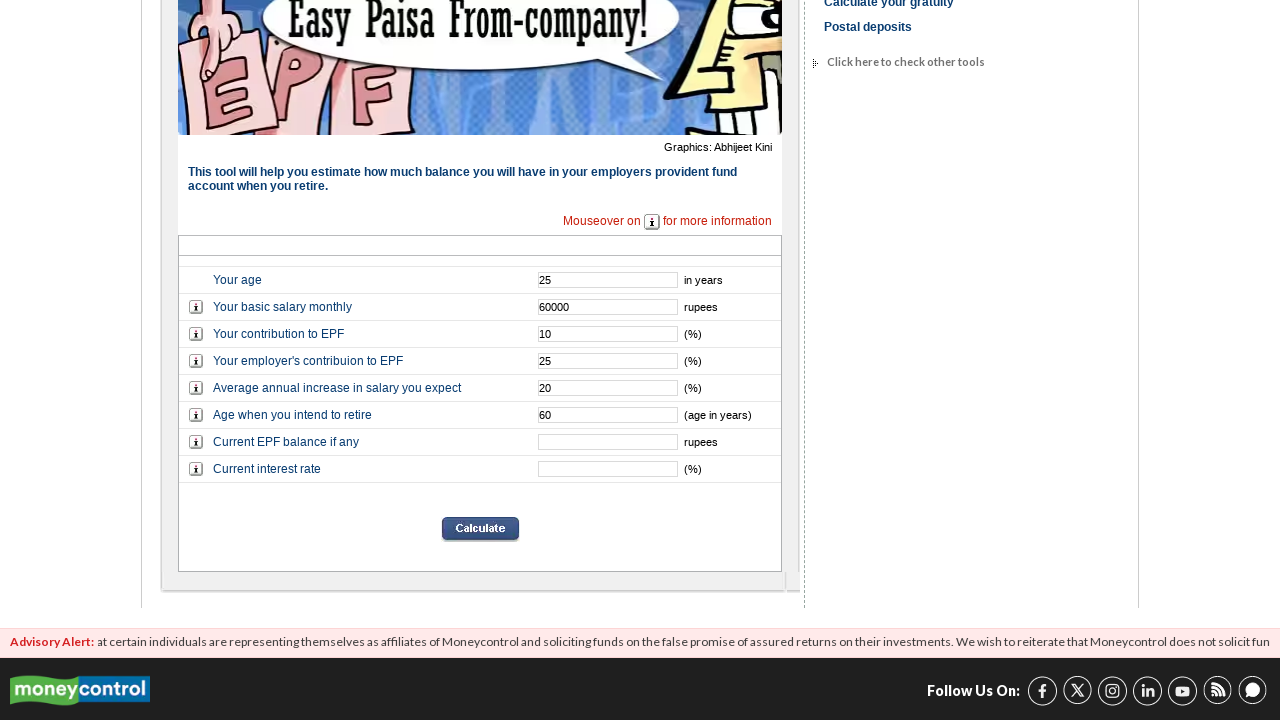

Filled current EPF balance field with '25000' on input[name='current_epf_balance']
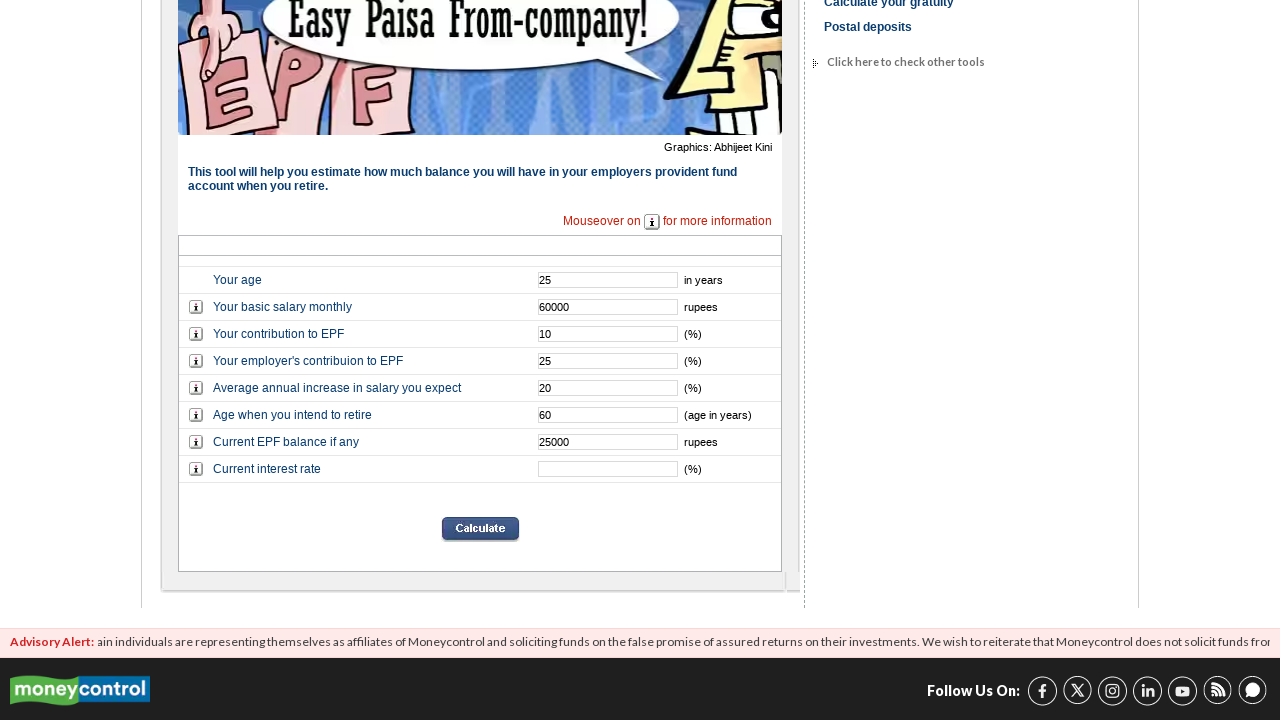

Clicked on current interest rate field at (608, 469) on input[name='current_interest_rate']
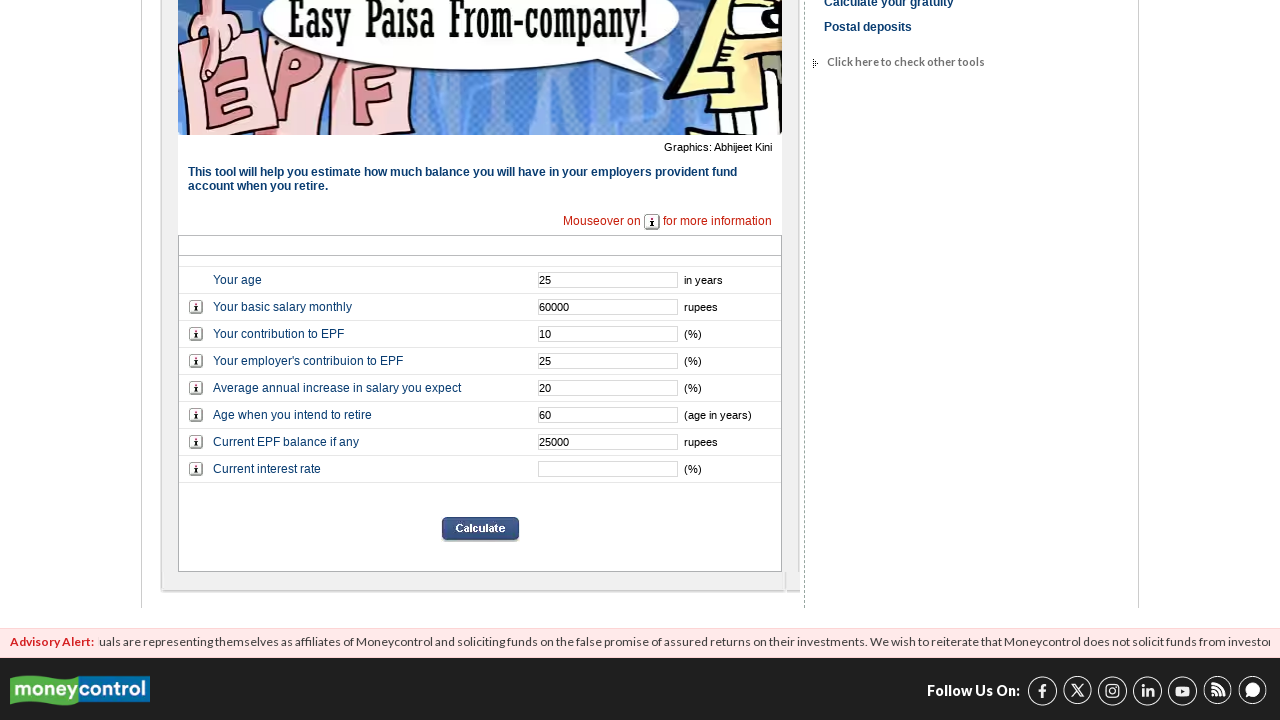

Filled current interest rate field with '10%' on input[name='current_interest_rate']
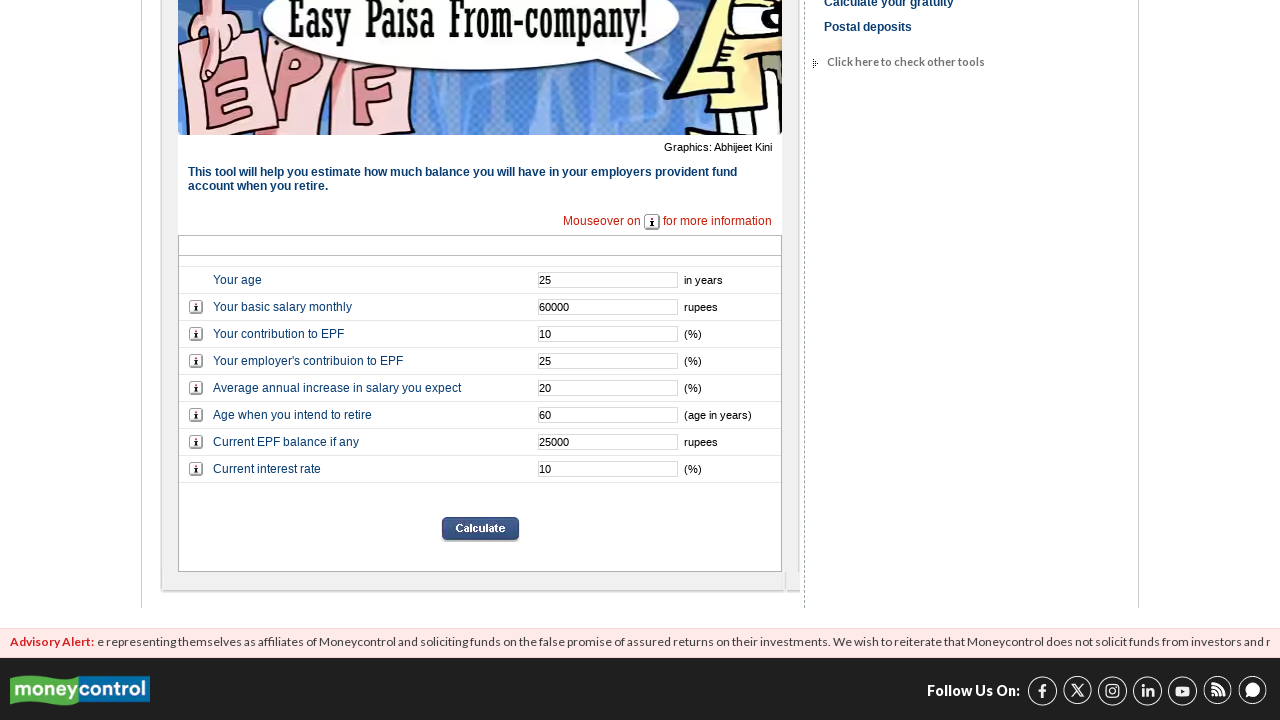

Clicked calculate button to compute EPF projection at (480, 530) on img[onclick='calculate_epf();']
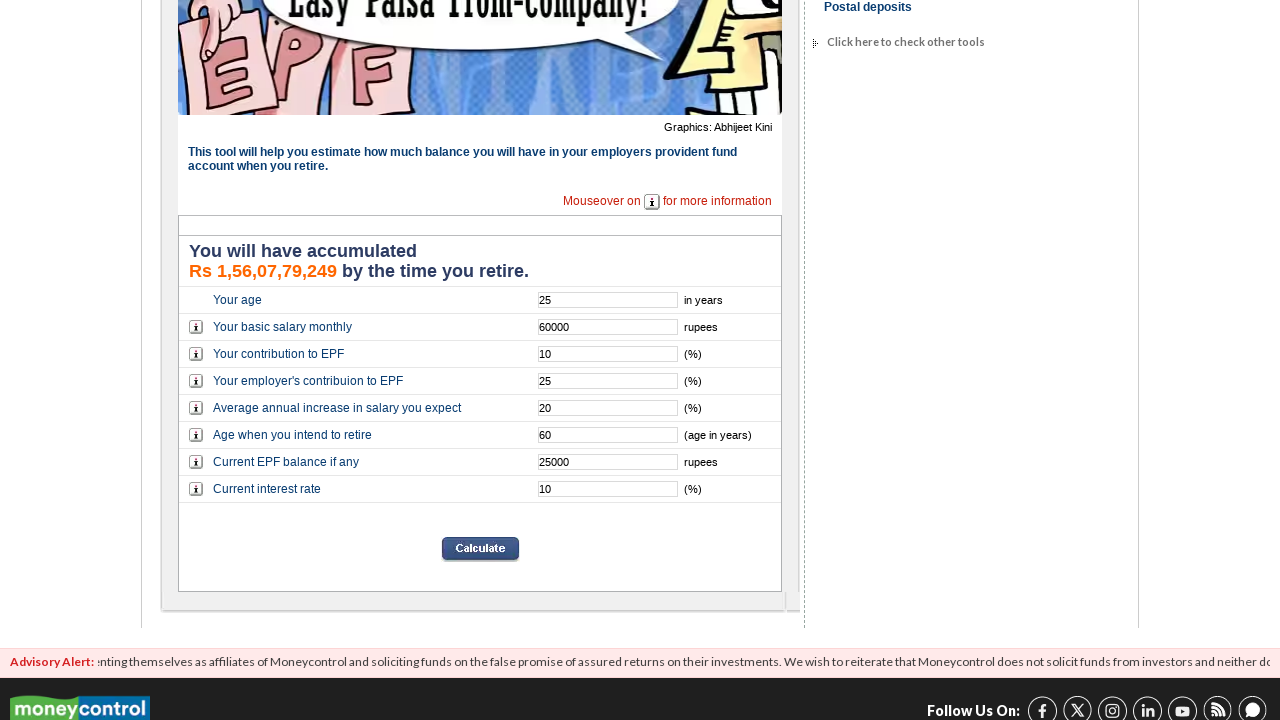

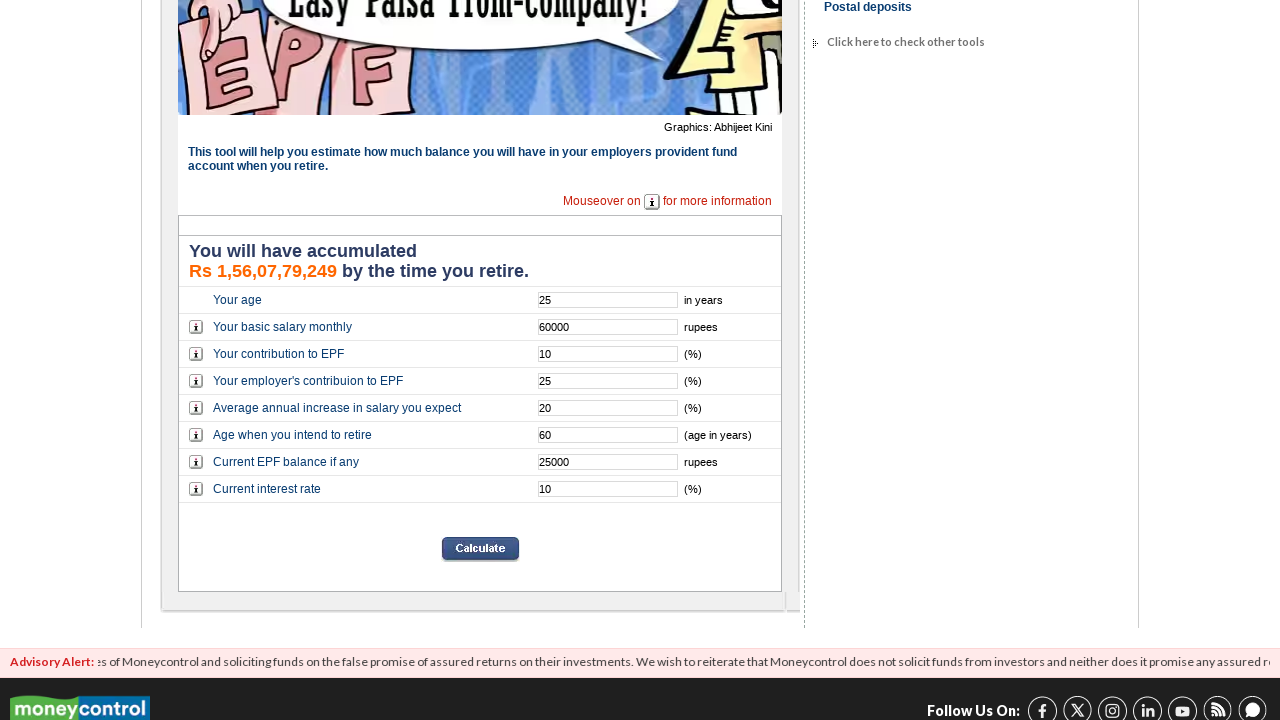